Opens the Web Tables section from the elements menu.

Starting URL: https://demoqa.com/elements

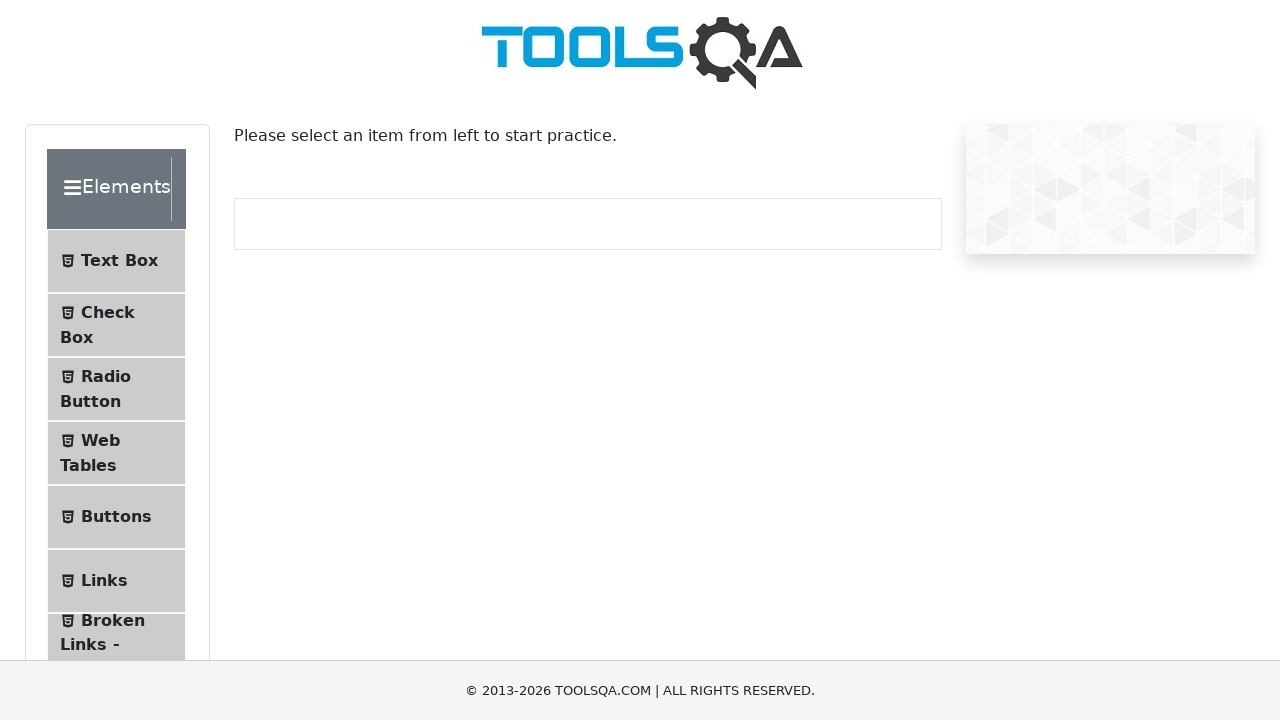

Navigated to https://demoqa.com/elements
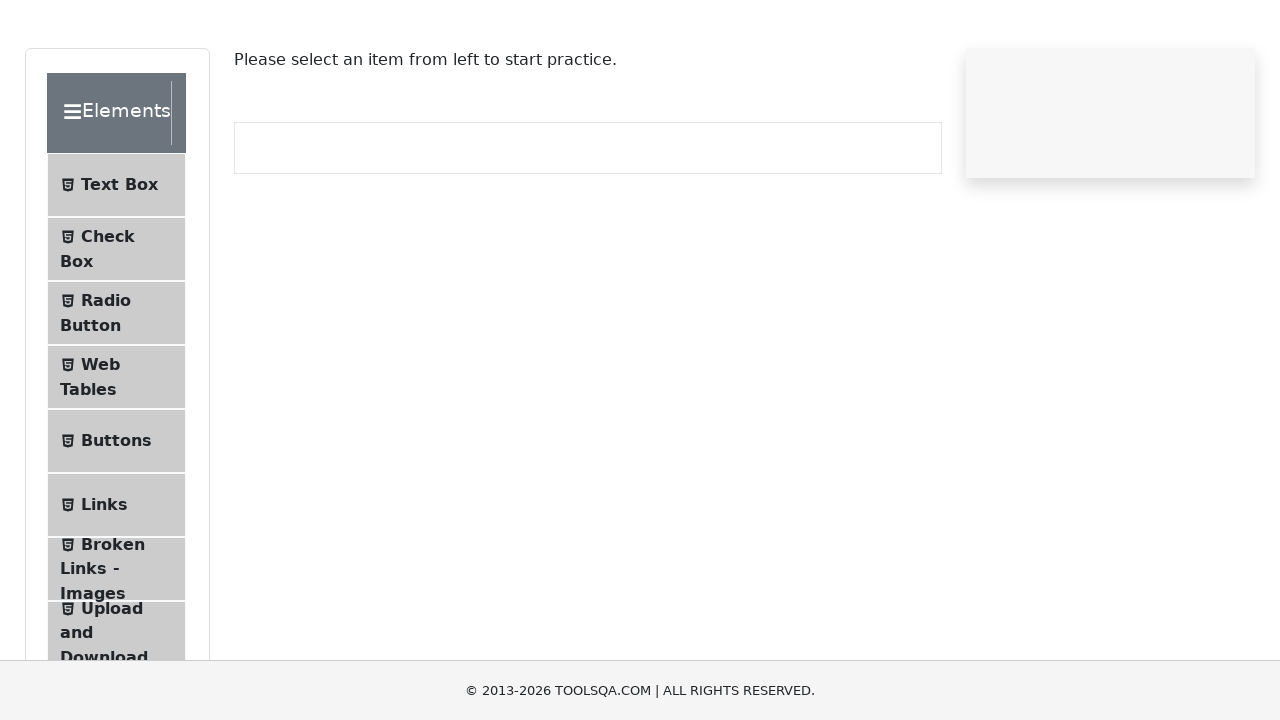

Clicked on Web Tables menu item at (100, 440) on text=Web Tables
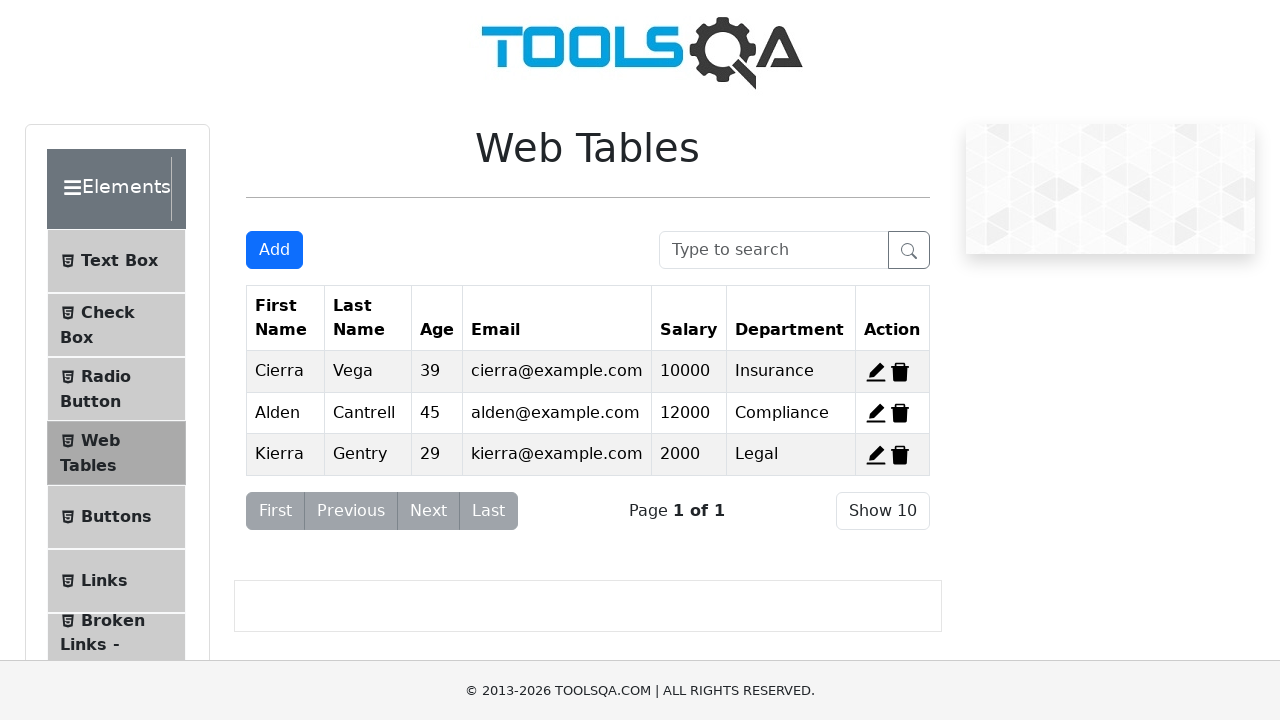

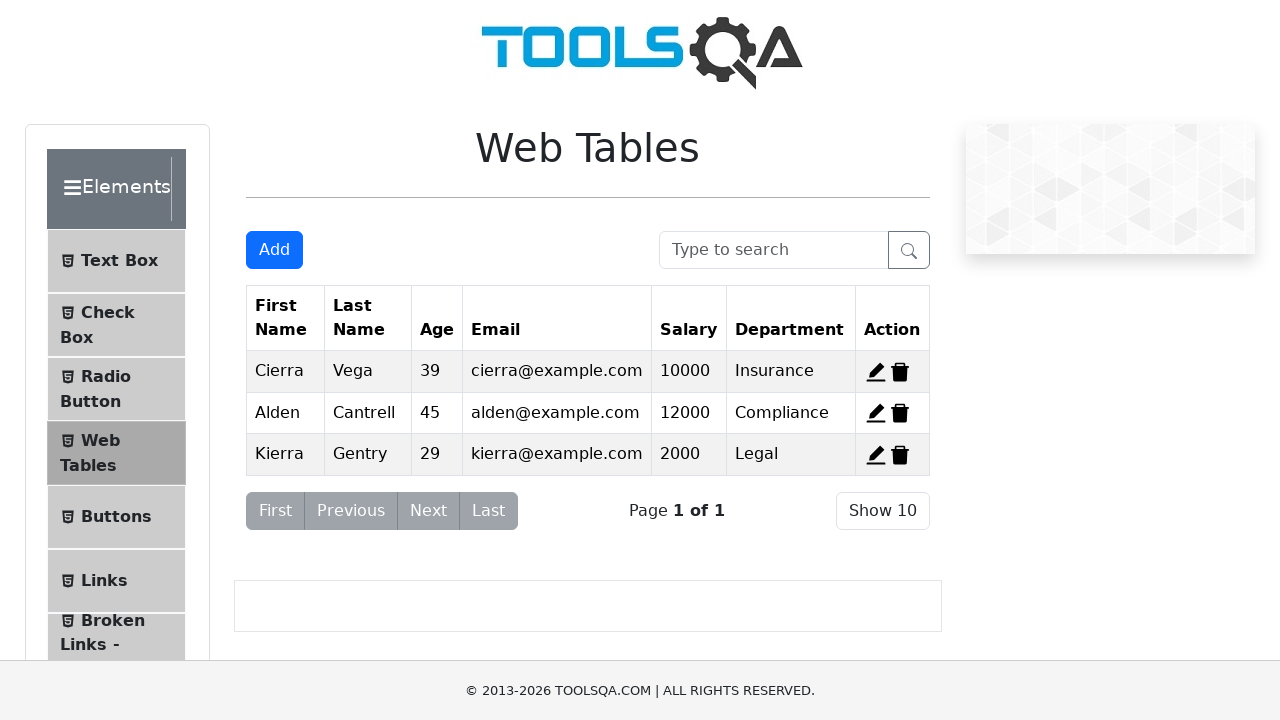